Tests right-click context menu functionality by performing a right-click action on a button element

Starting URL: https://swisnl.github.io/jQuery-contextMenu/demo.html

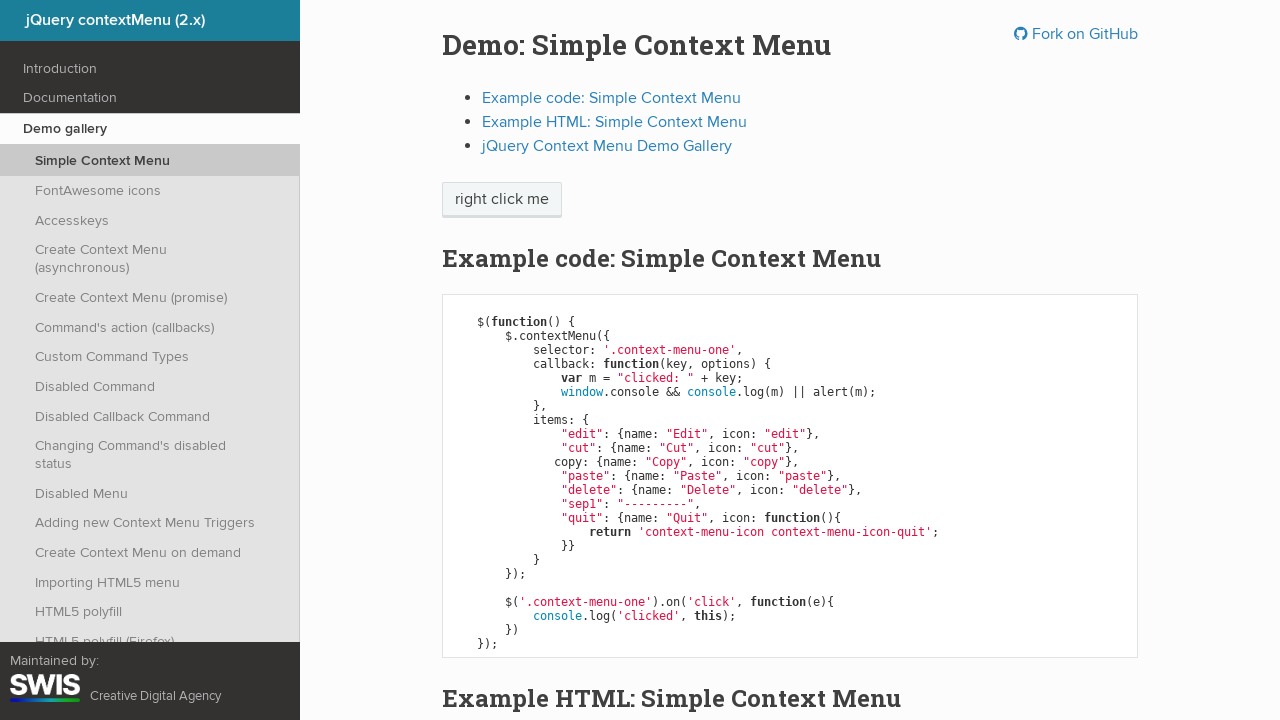

Located button element for right-click operation
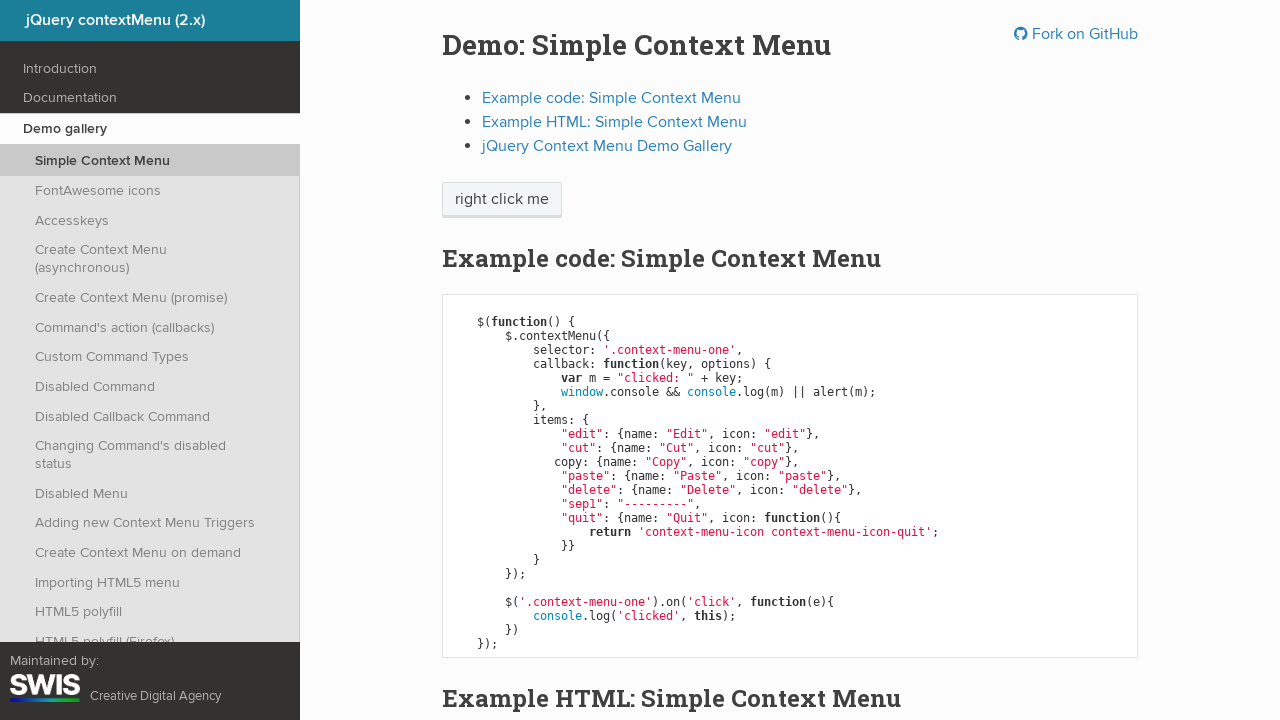

Performed right-click on button element to open context menu at (502, 200) on span.context-menu-one.btn.btn-neutral
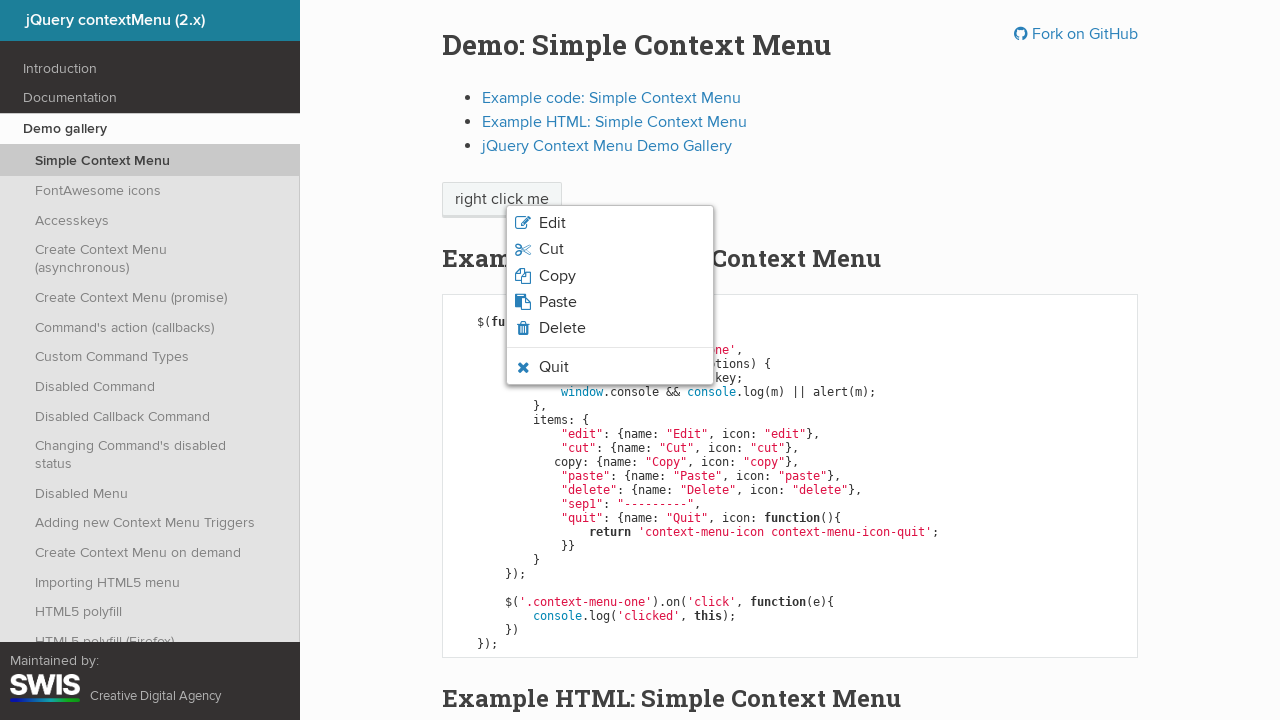

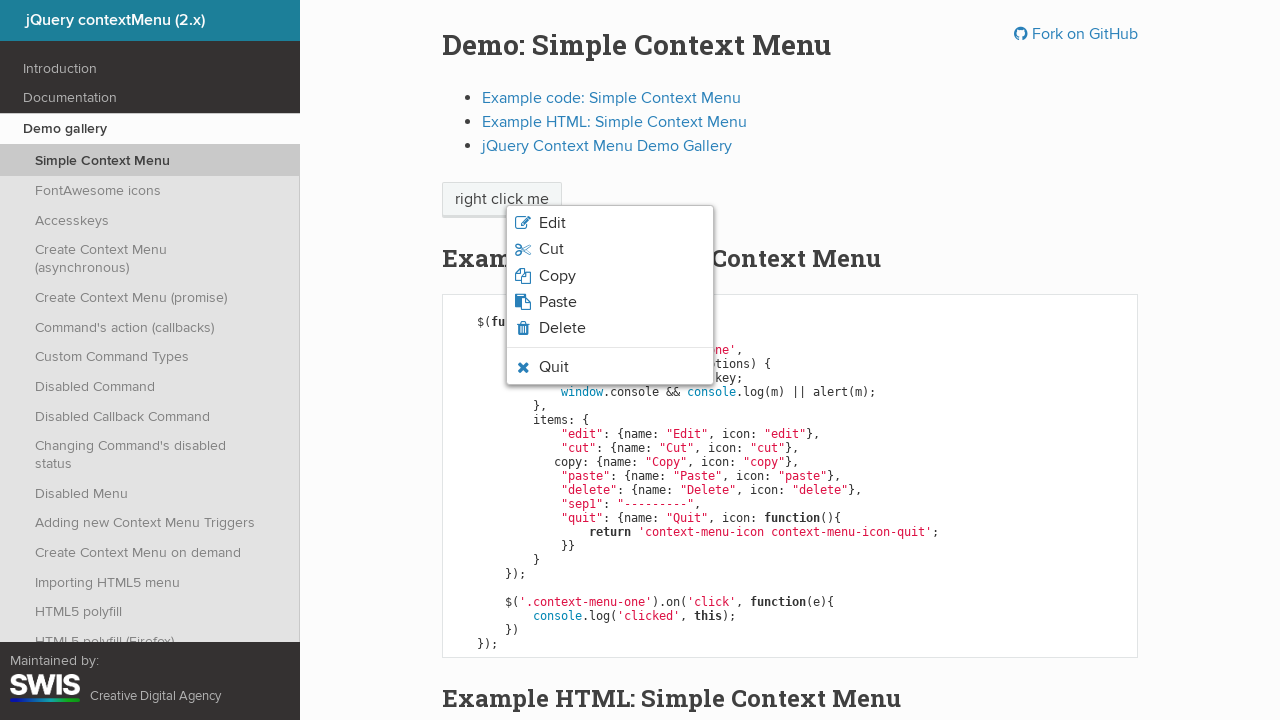